Tests browser navigation functionality by navigating to a second URL, then using back and forward browser navigation controls

Starting URL: https://sdet.live

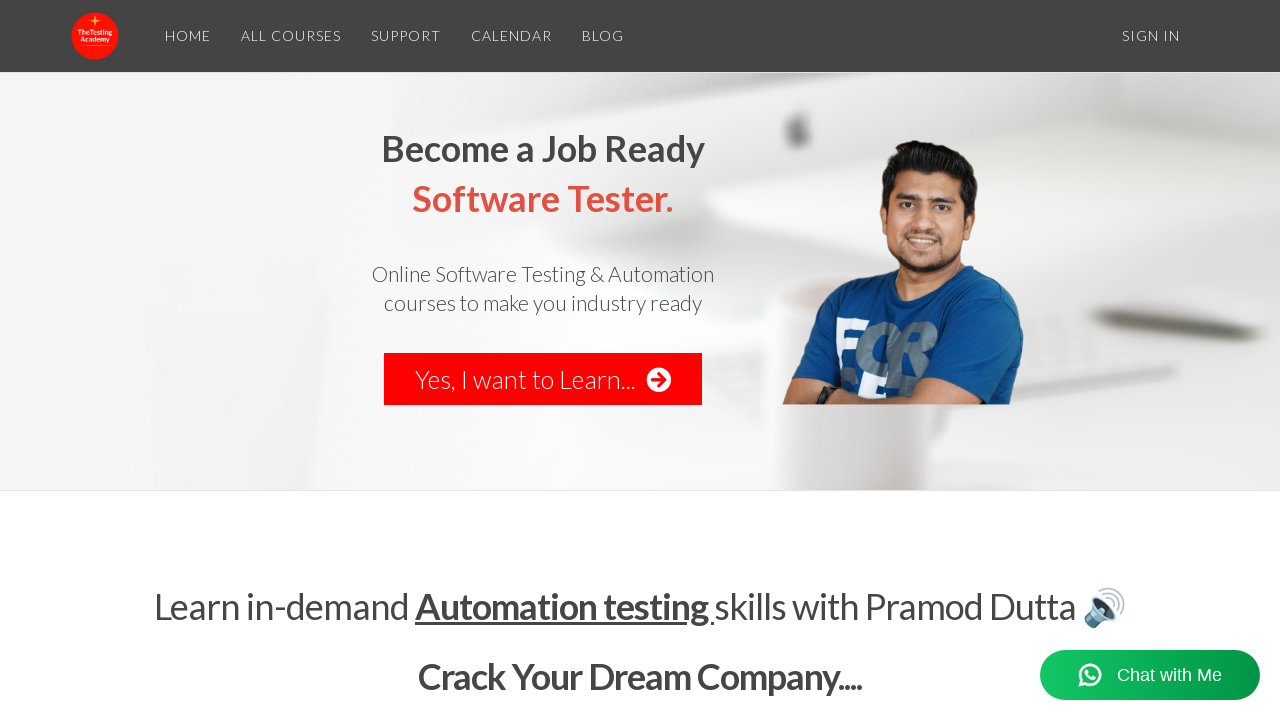

Navigated to https://thetestingacademy.com
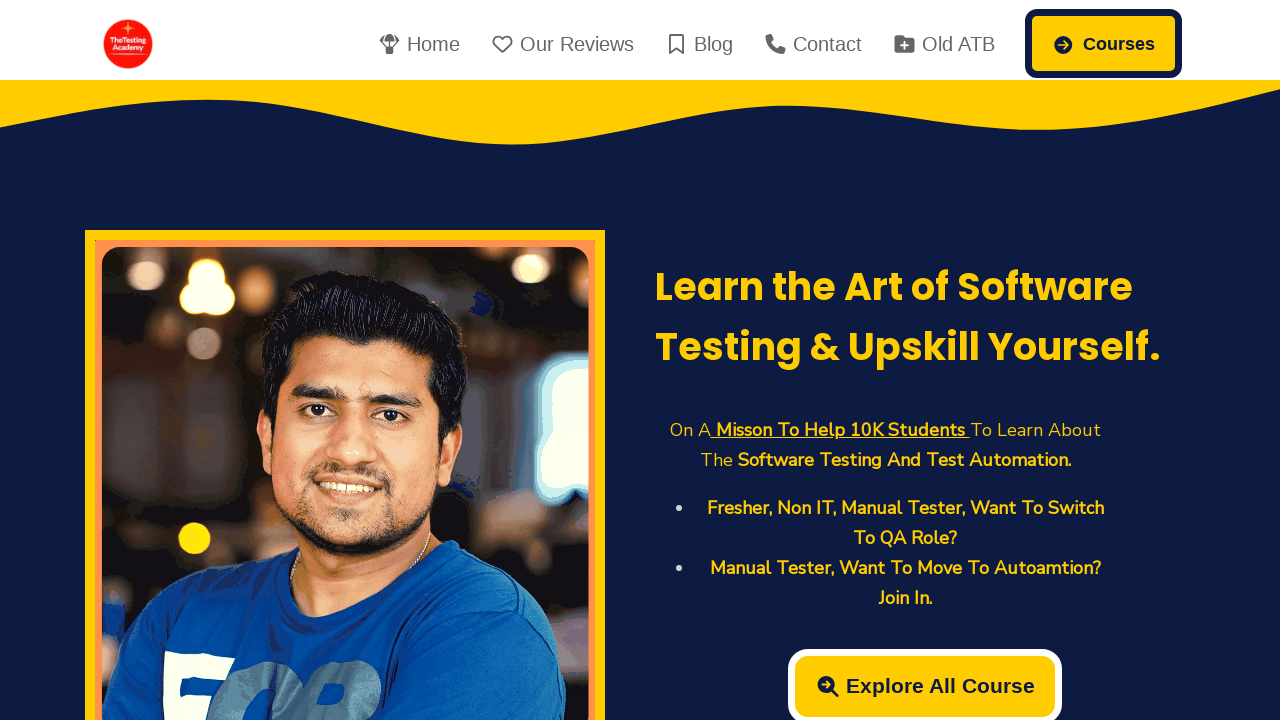

Navigated back to previous page (https://sdet.live)
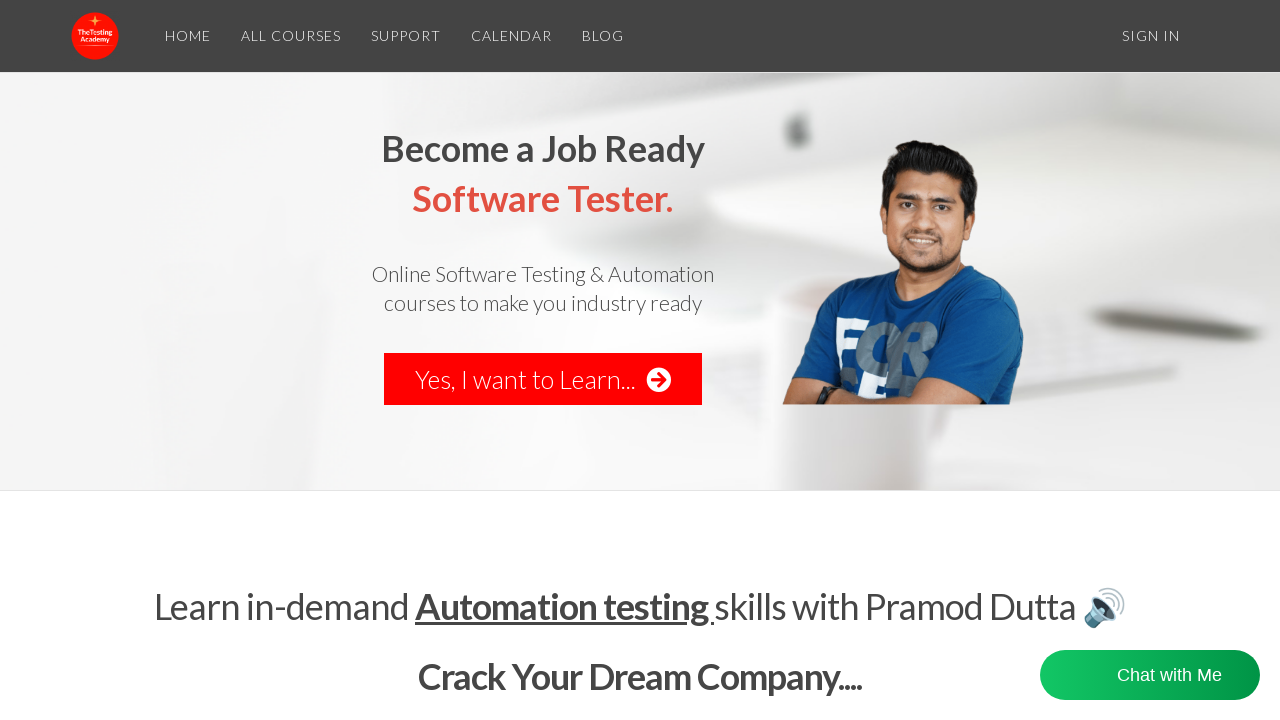

Navigated forward to https://thetestingacademy.com
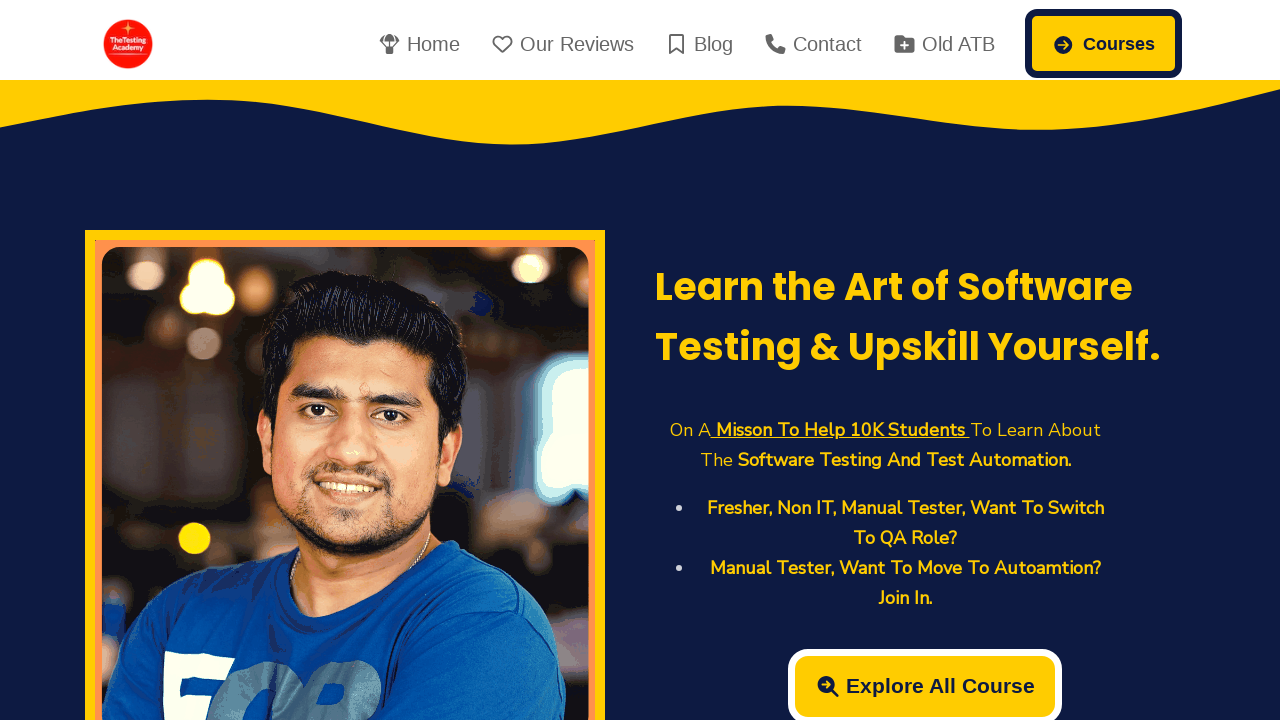

Retrieved page title: TheTestingAcademy | Learn Software Testing and Automation Testing
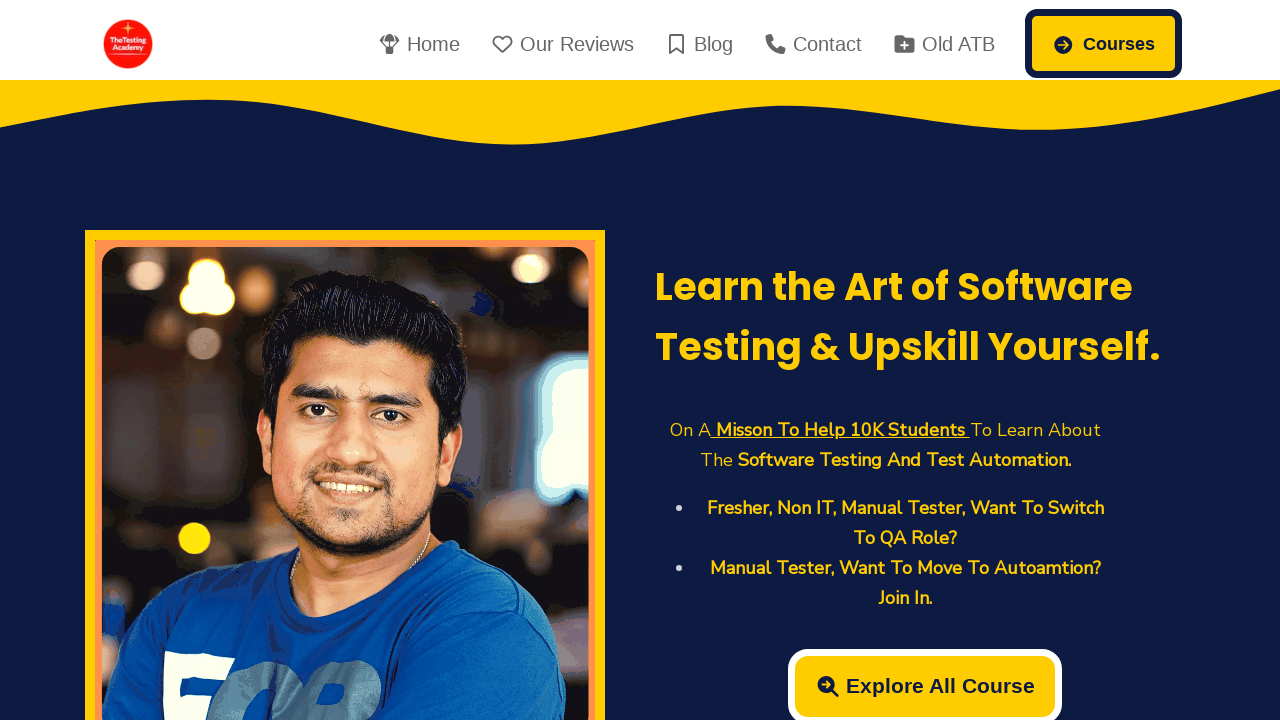

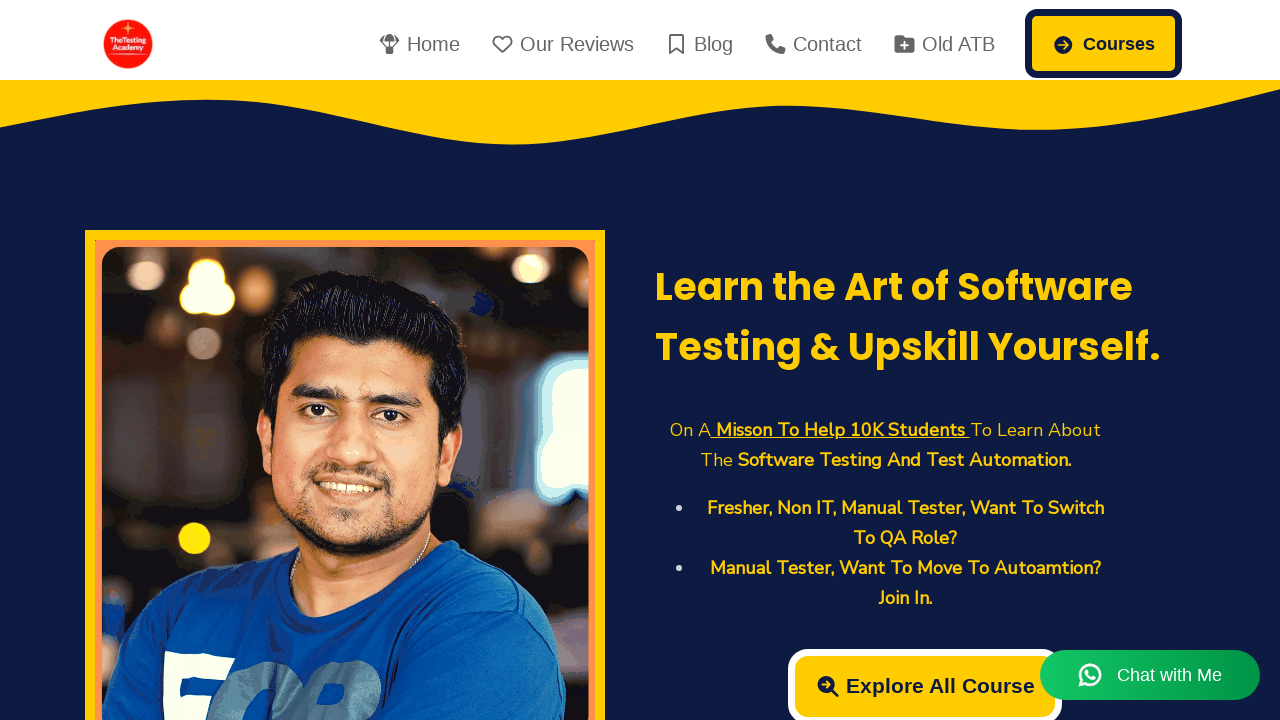